Tests mouse moveTo functionality by moving the mouse to a parent element and verifying the text value indicates the cursor is at center

Starting URL: http://guinea-pig.webdriver.io/pointer.html

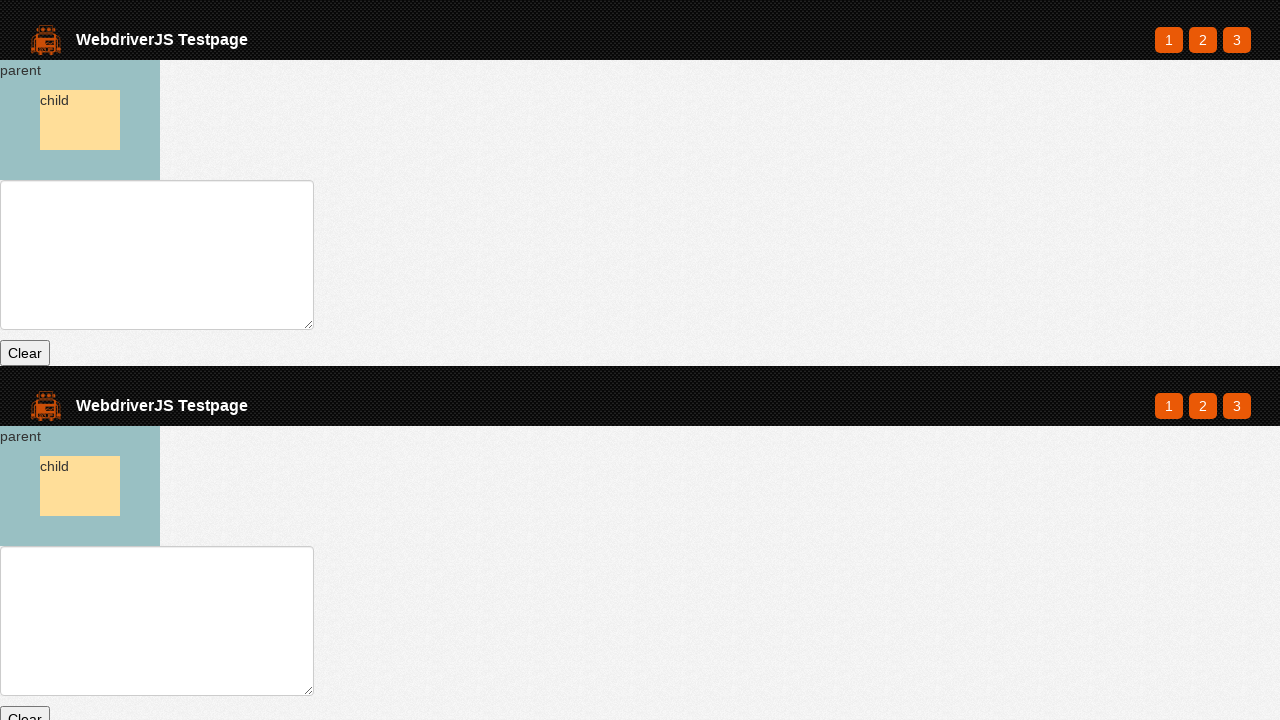

Waited for parent element to load
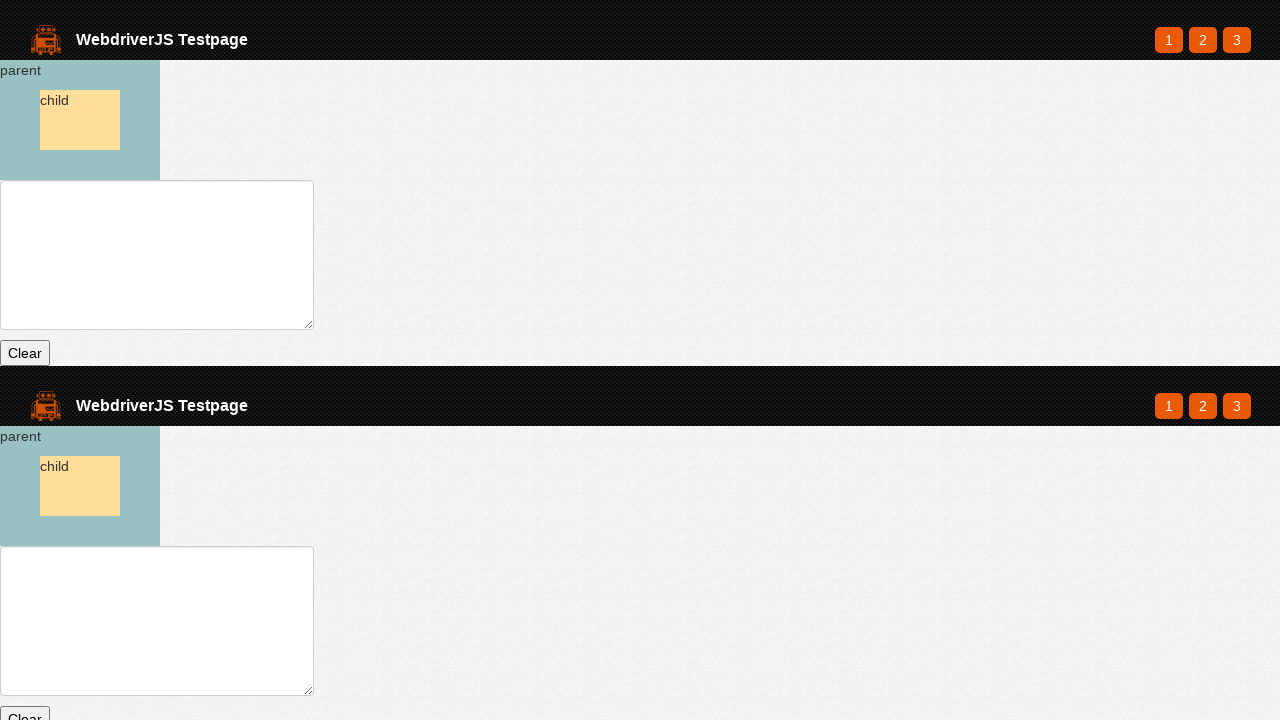

Moved mouse to parent element center at (80, 120) on #parent
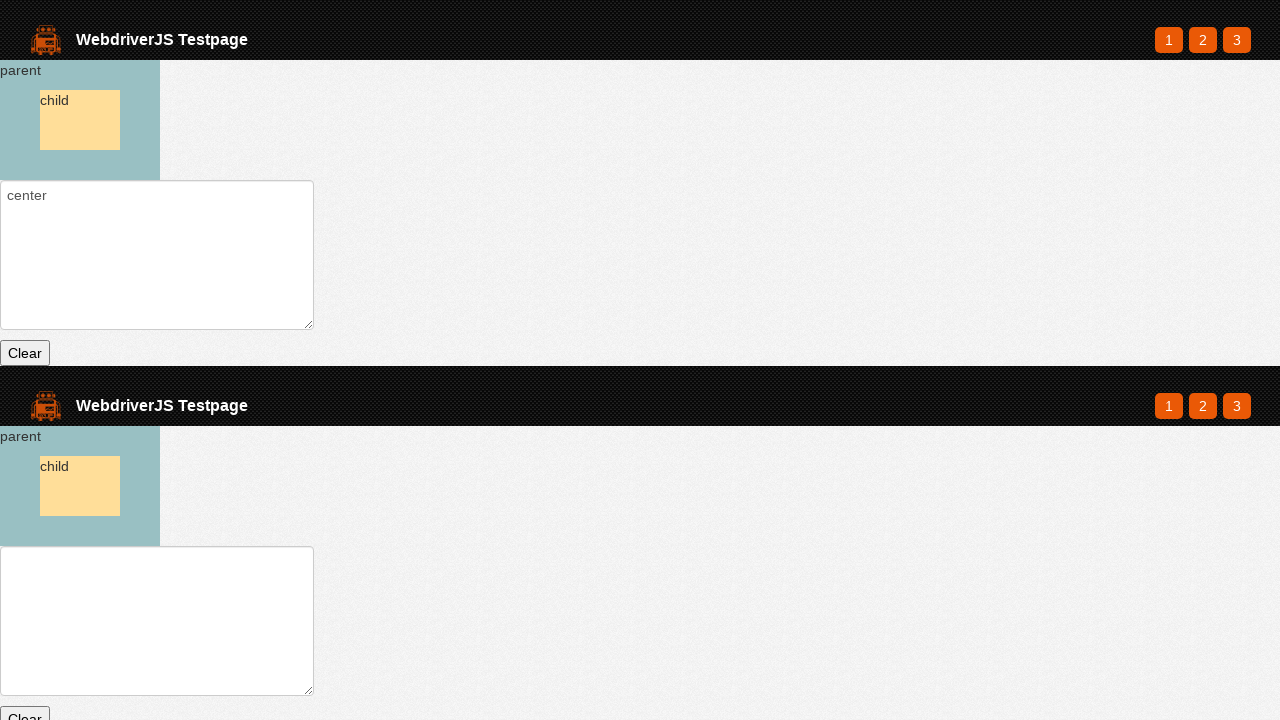

Retrieved text input value to verify cursor position
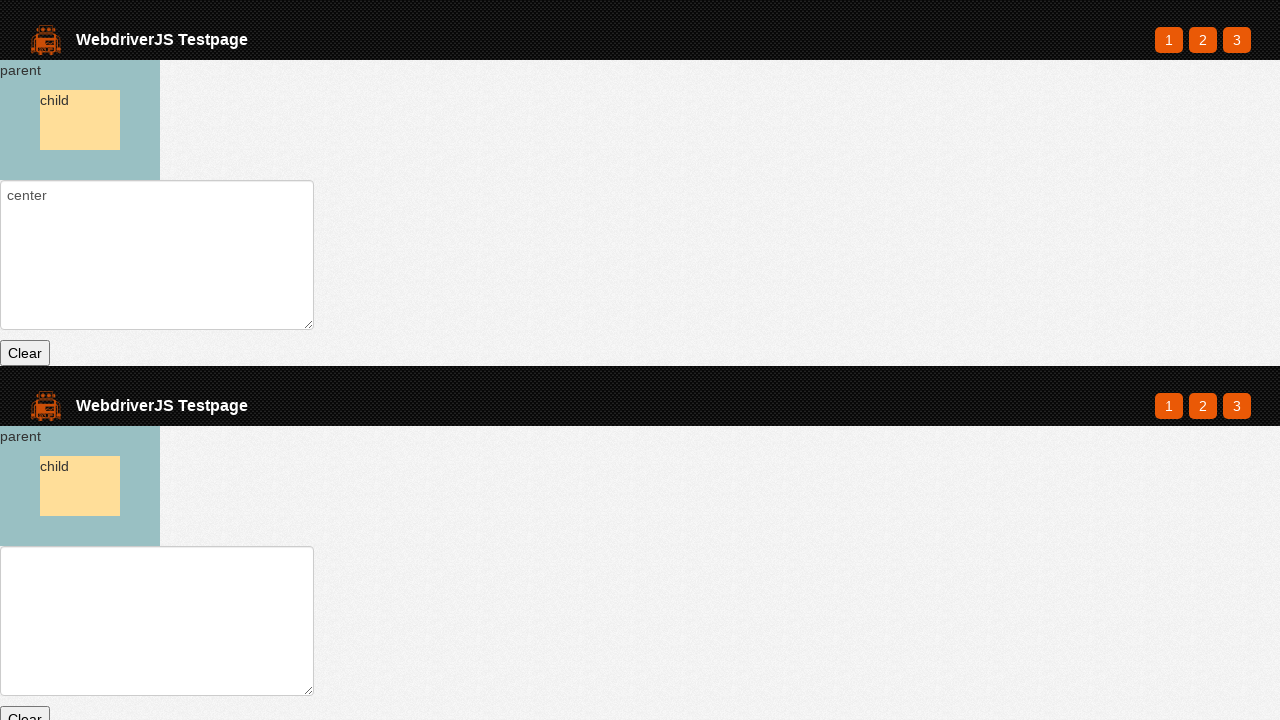

Verified text value ends with 'center' indicating cursor is at center position
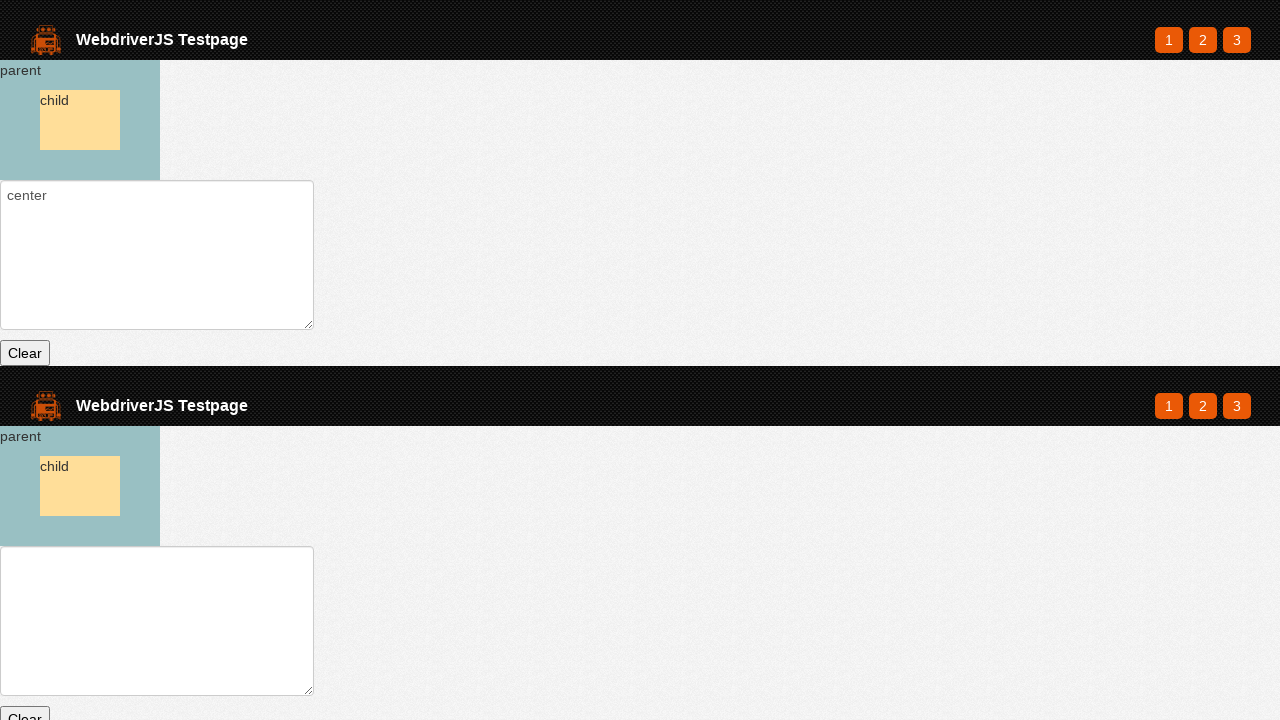

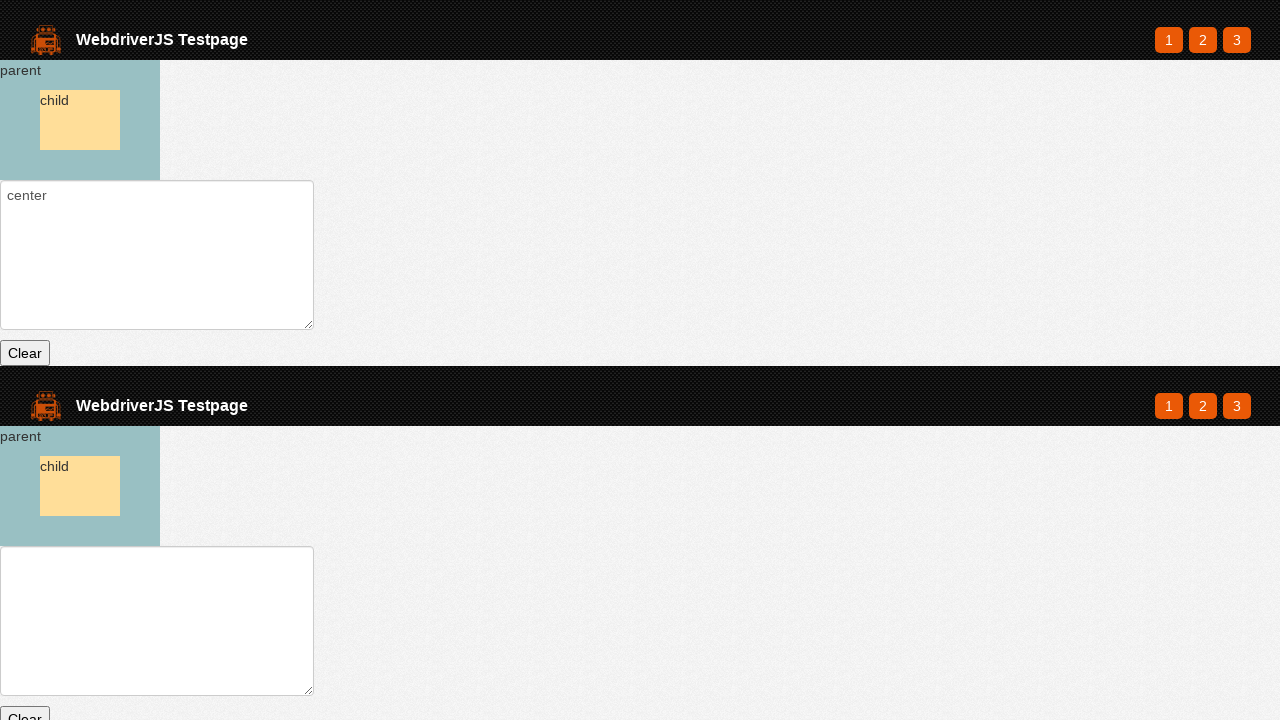